Fills a form with alert handling after entering first name and last name

Starting URL: https://only-testing-blog.blogspot.com/?fname=aravind&lname=v

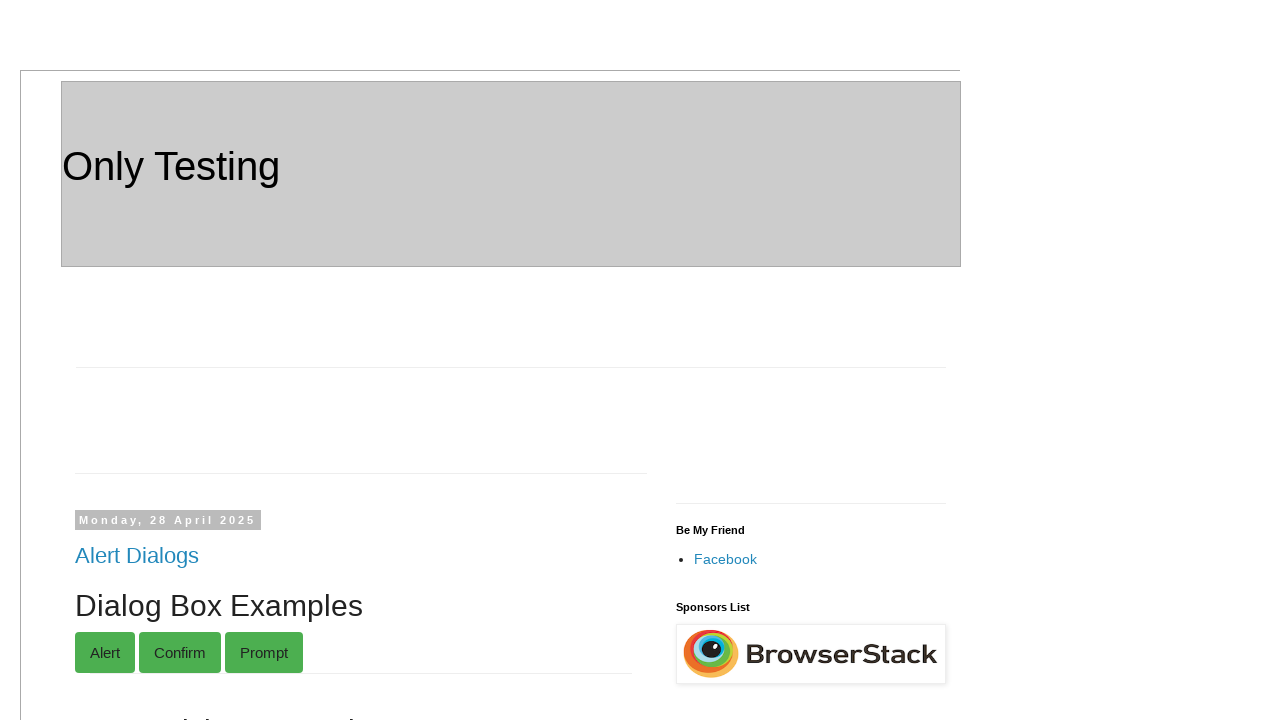

Clicked on Alert link at (98, 361) on xpath=//a[.='Alert']
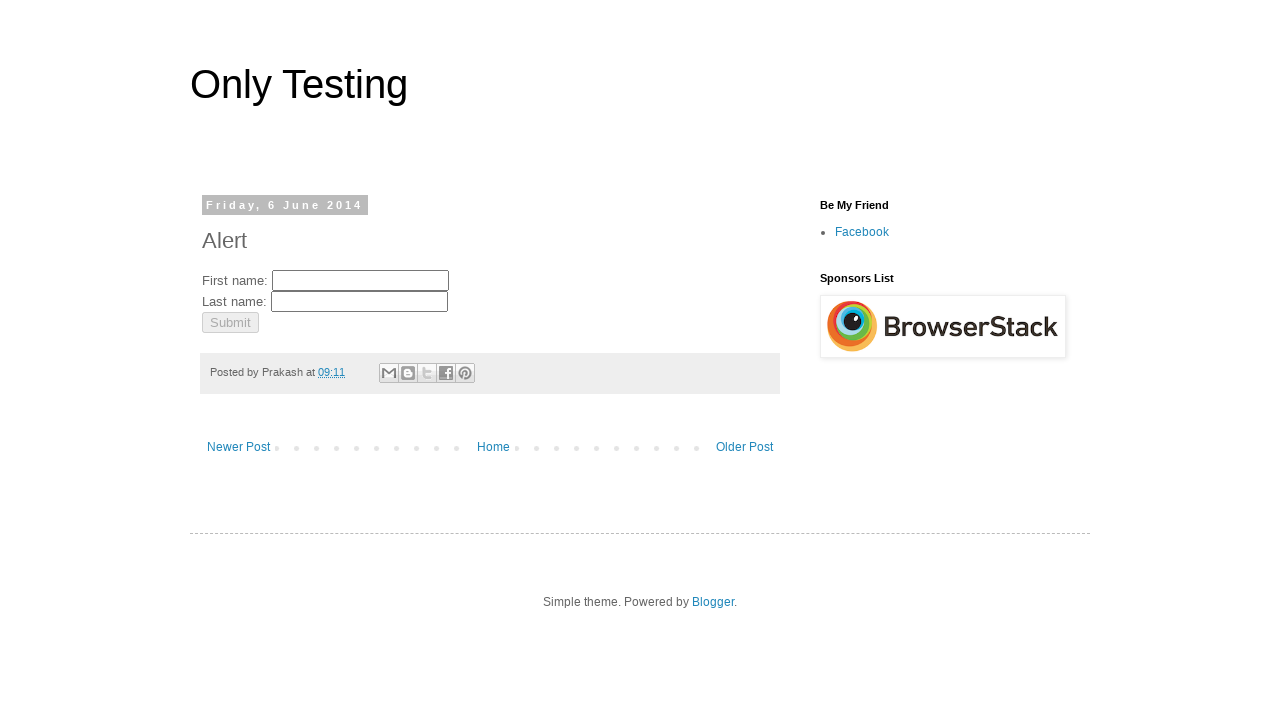

Set up alert handler to accept dialogs
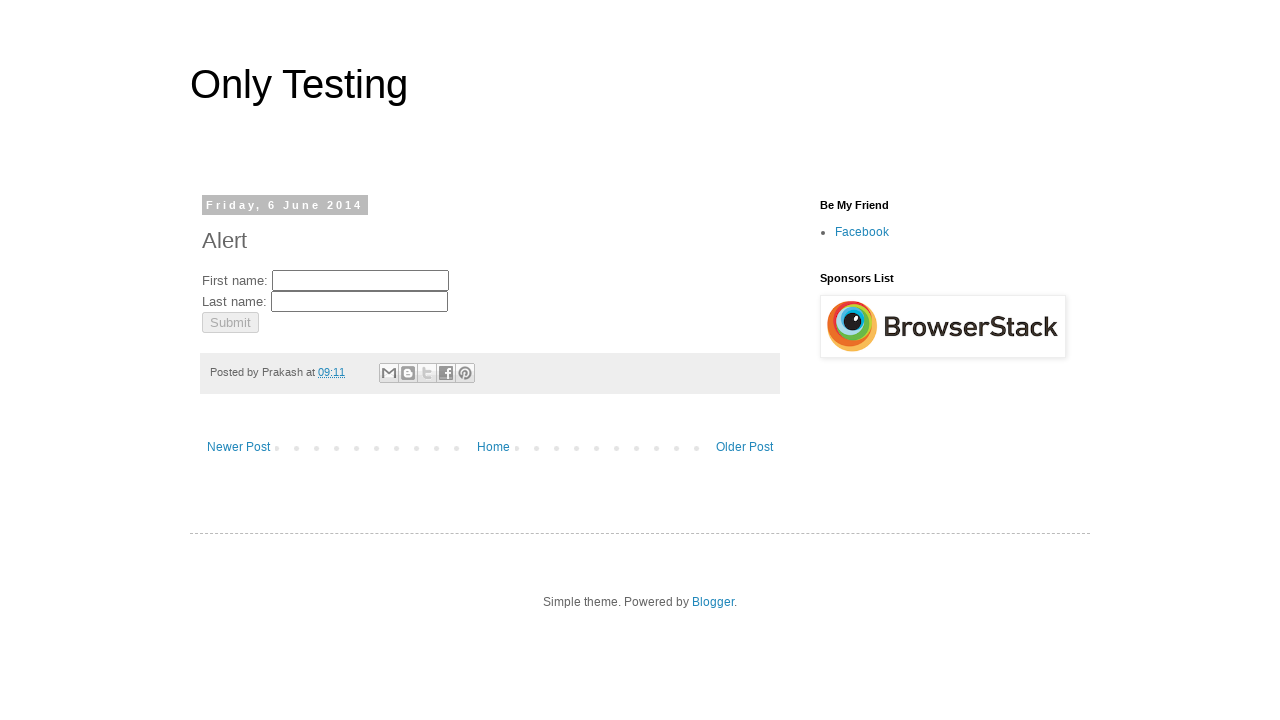

Filled first name field with 'Fname1' and alert was triggered and accepted on //input[@name='fname']
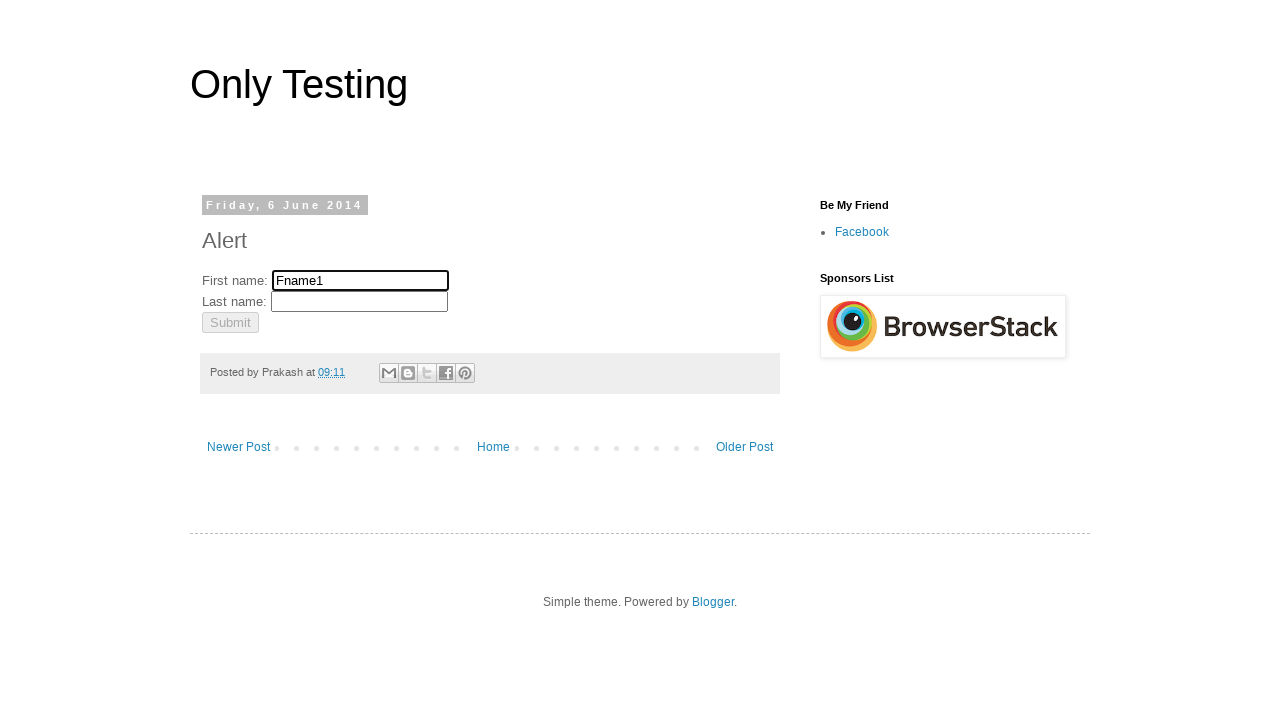

Filled last name field with 'Lname1' on //input[@name='lname']
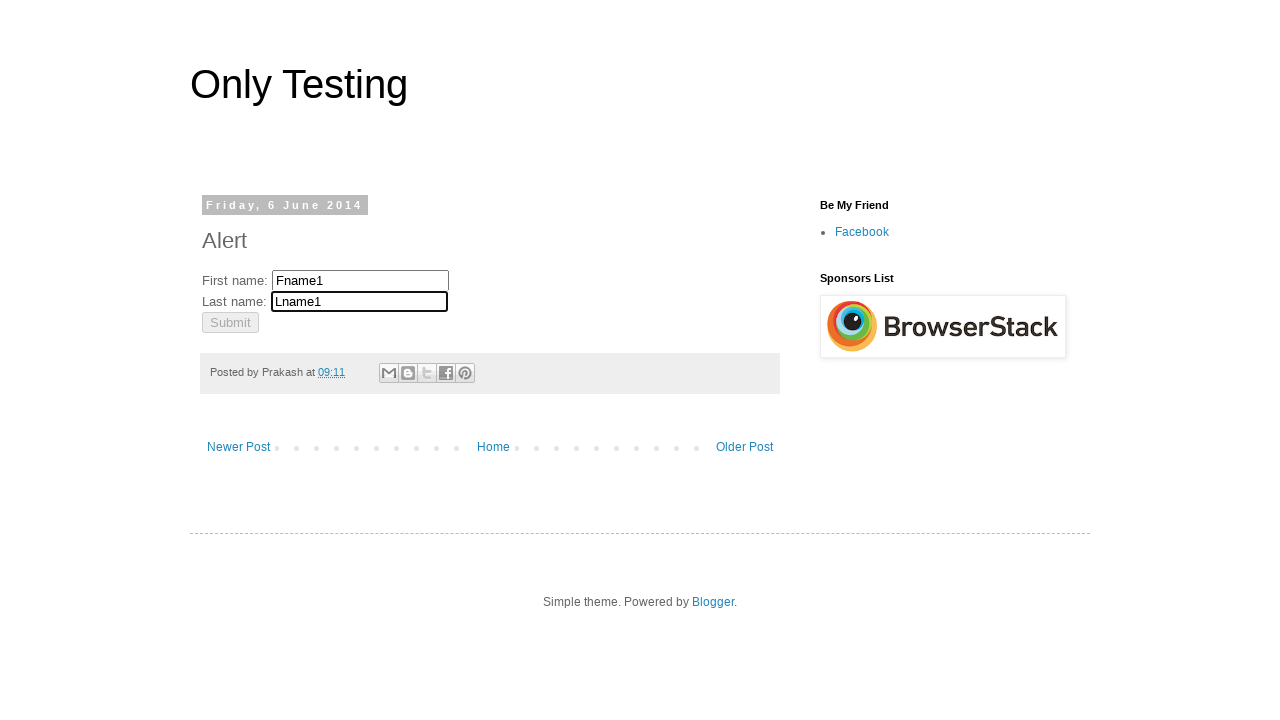

Clicked on Home button at (493, 447) on xpath=//a[.='Home']
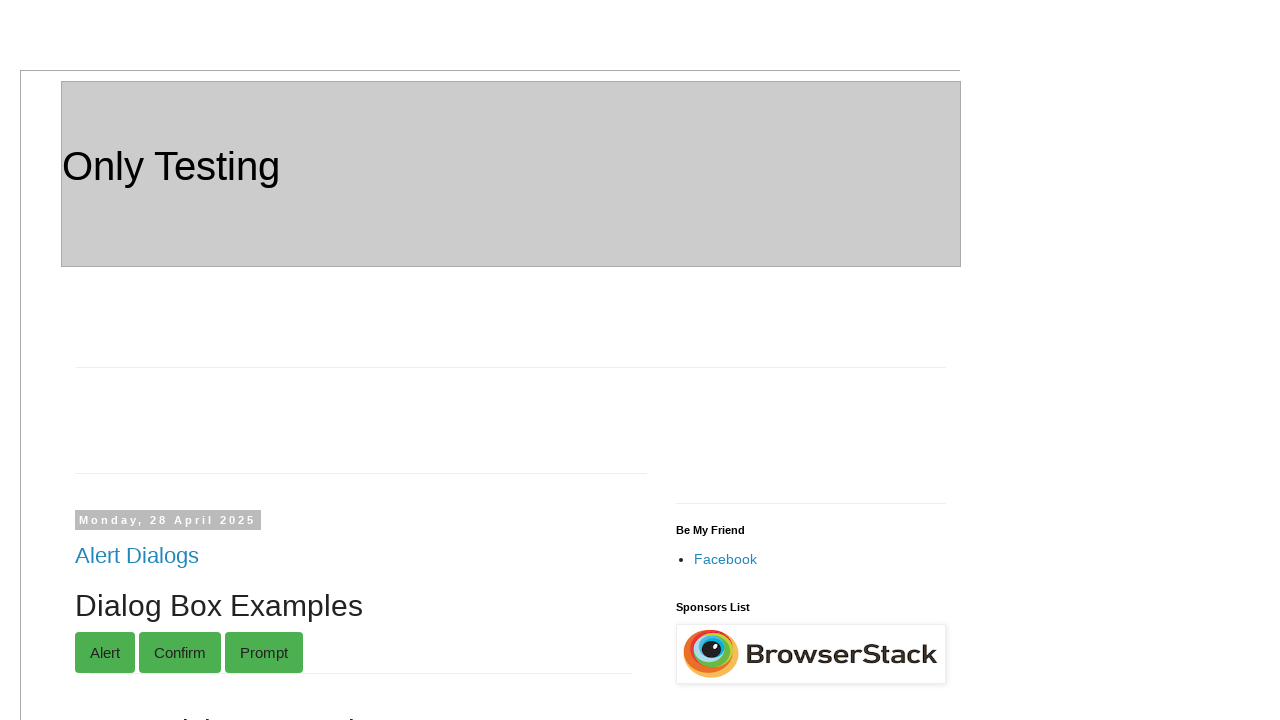

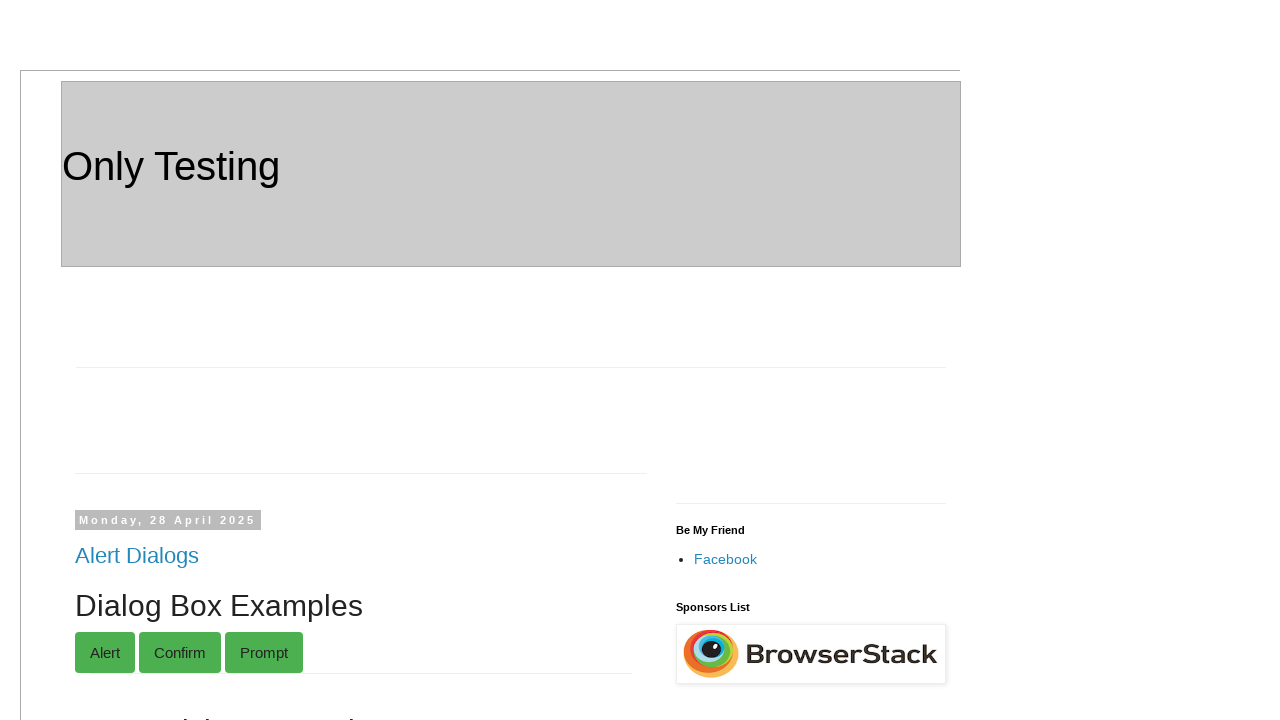